Navigates to Walmart website and verifies the page loads by checking the title and URL

Starting URL: https://walmart.com

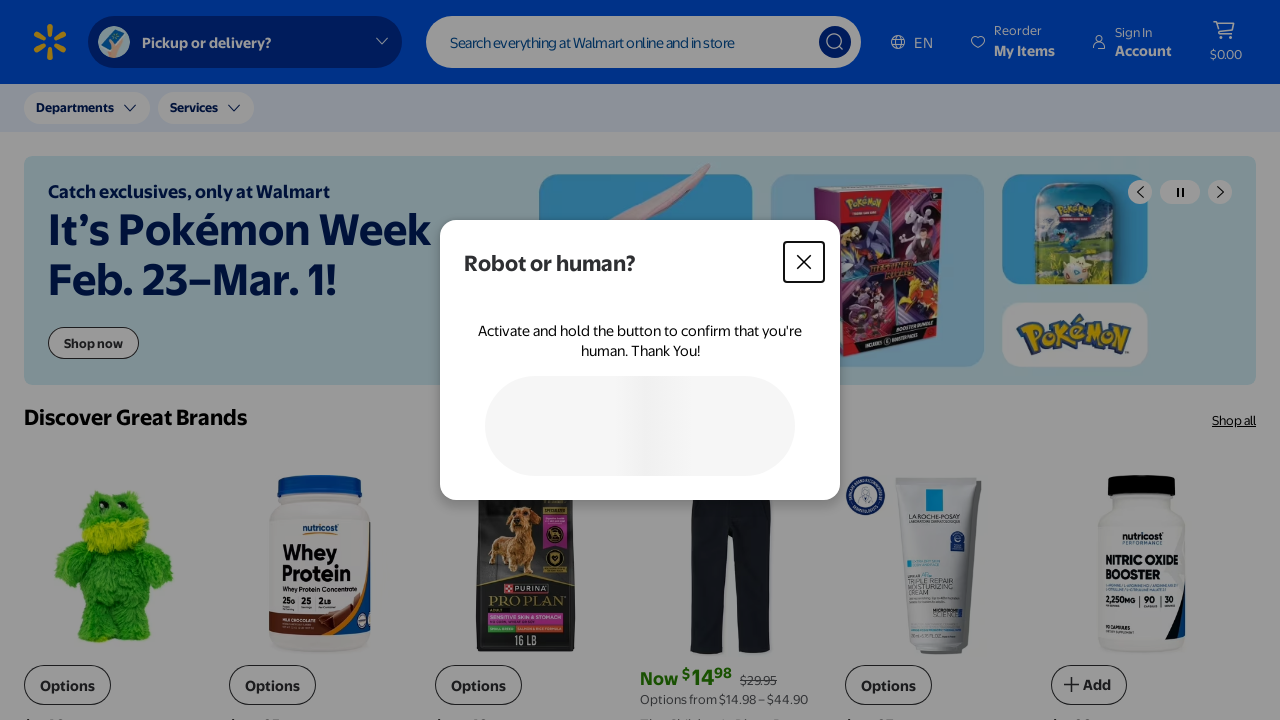

Waited for page to fully load (domcontentloaded)
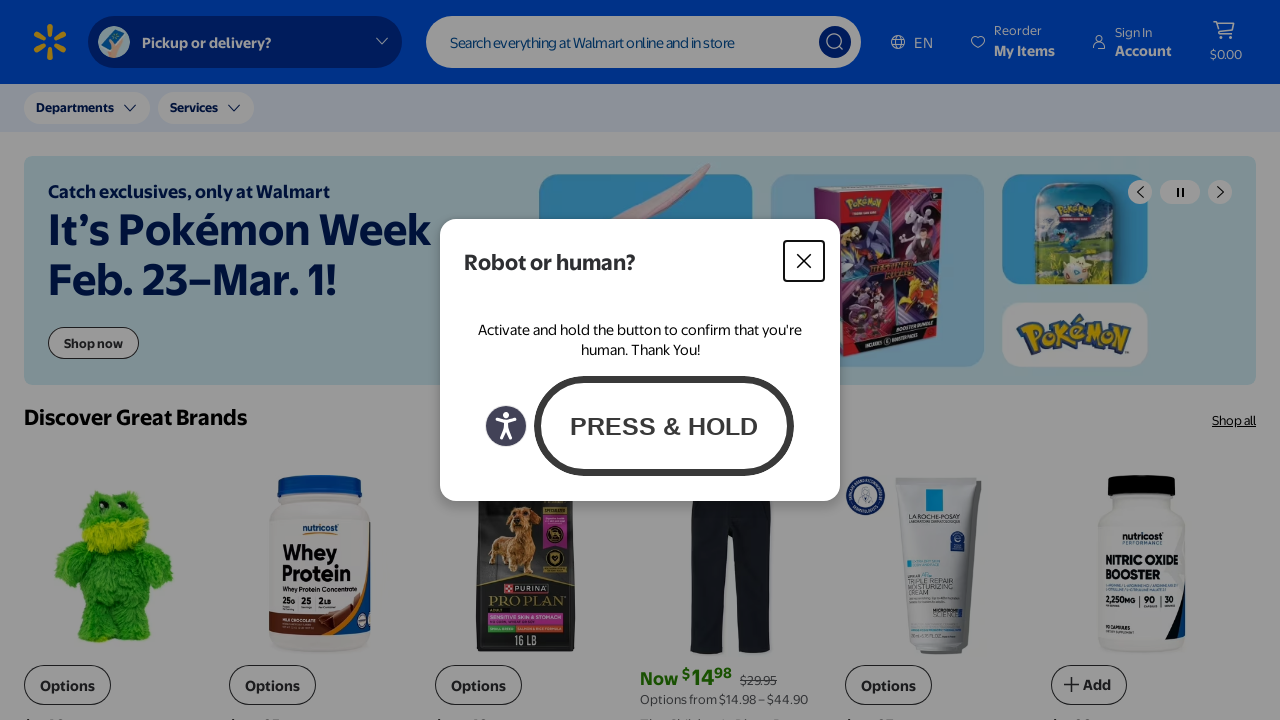

Retrieved current URL: https://www.walmart.com/
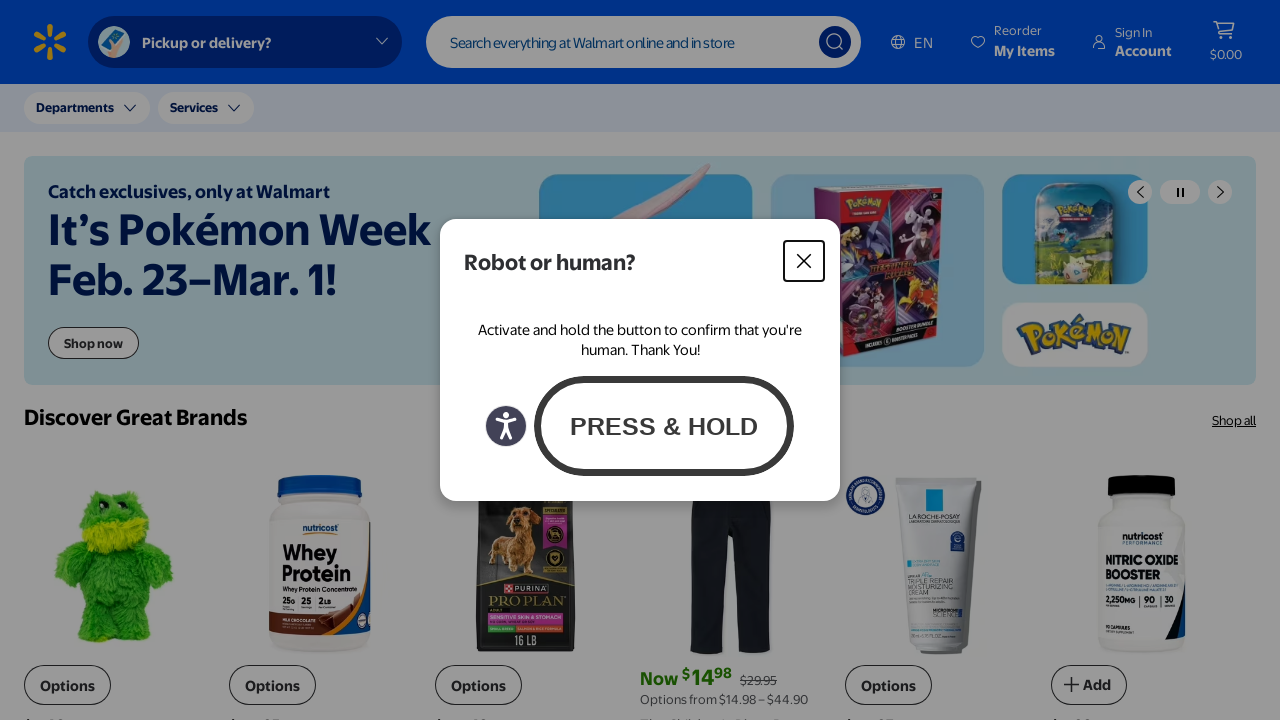

Retrieved page title: Walmart | Save Money. Live better.
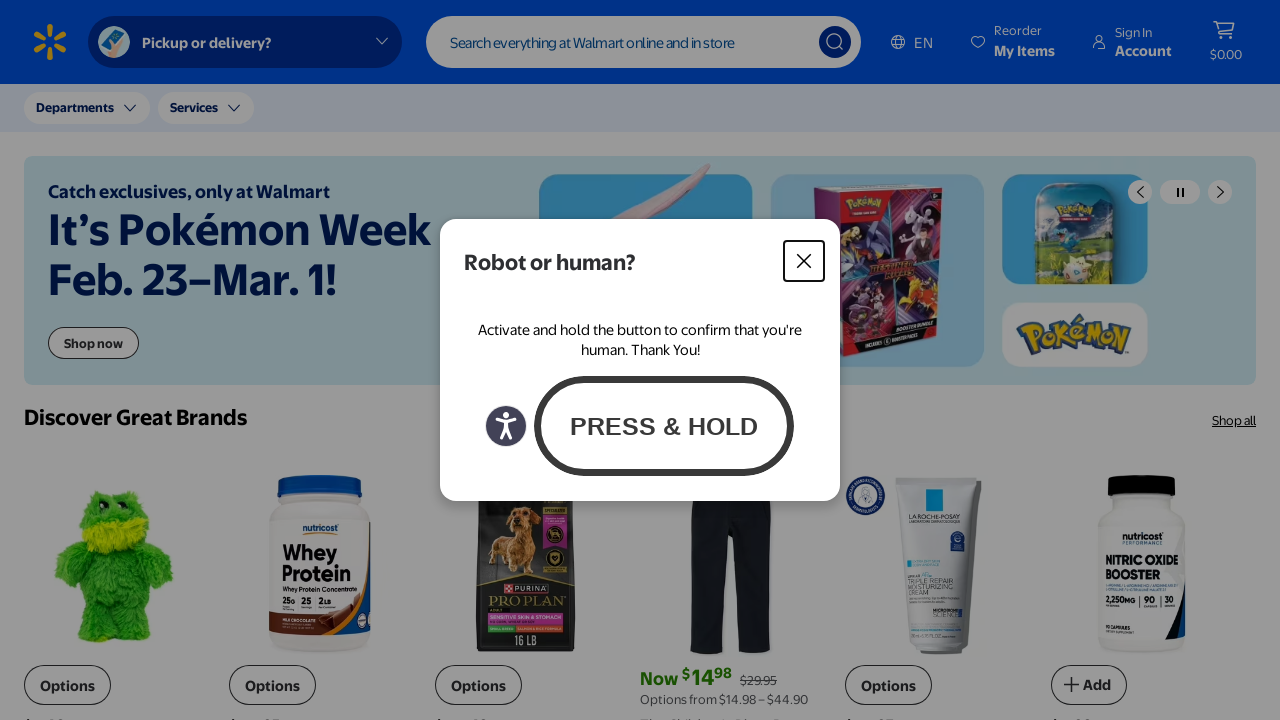

Verified that page title is not empty
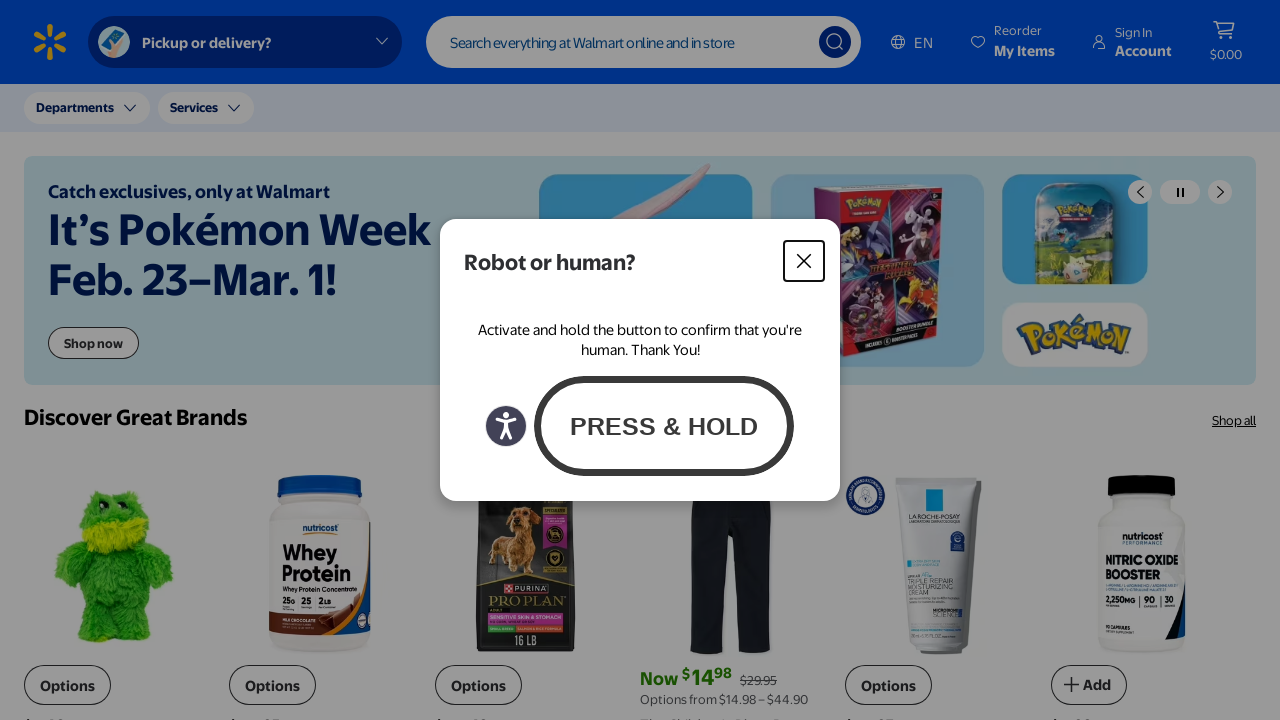

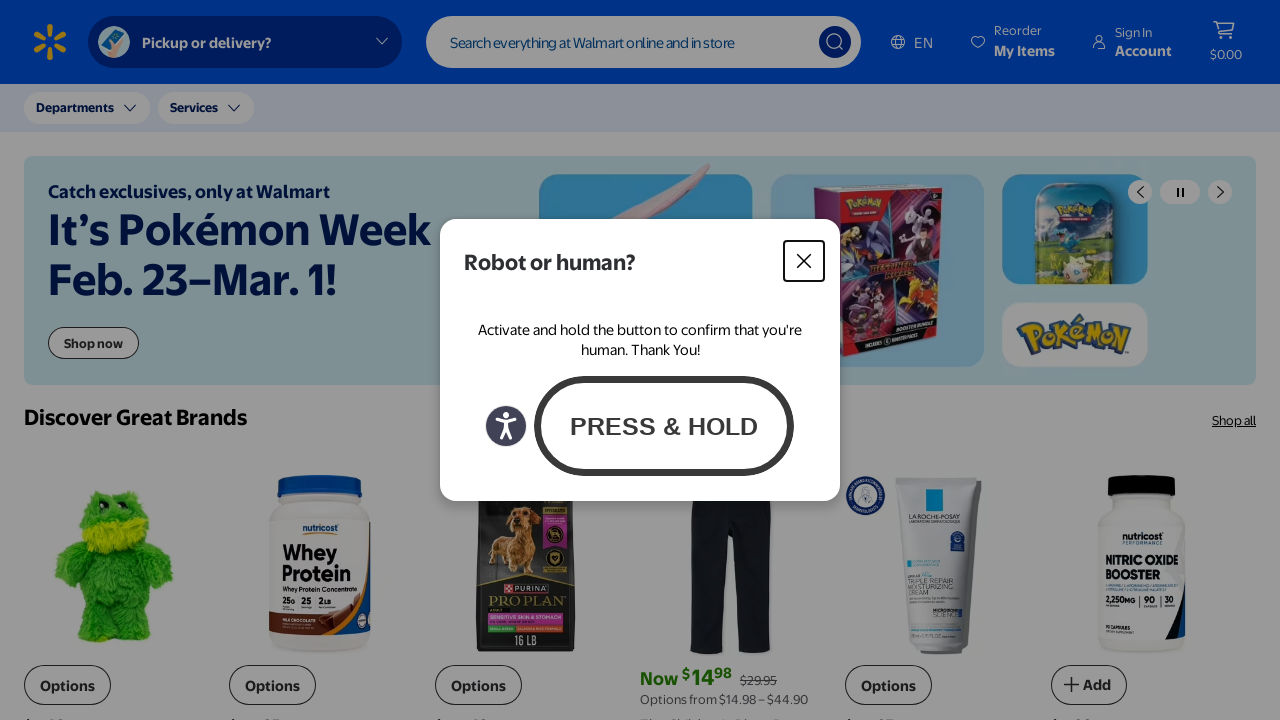